Tests a practice form by filling in name, password, email, and message fields, selecting checkboxes and radio buttons, interacting with dropdown options, and submitting the form to verify the success alert.

Starting URL: https://practice-automation.com/form-fields/

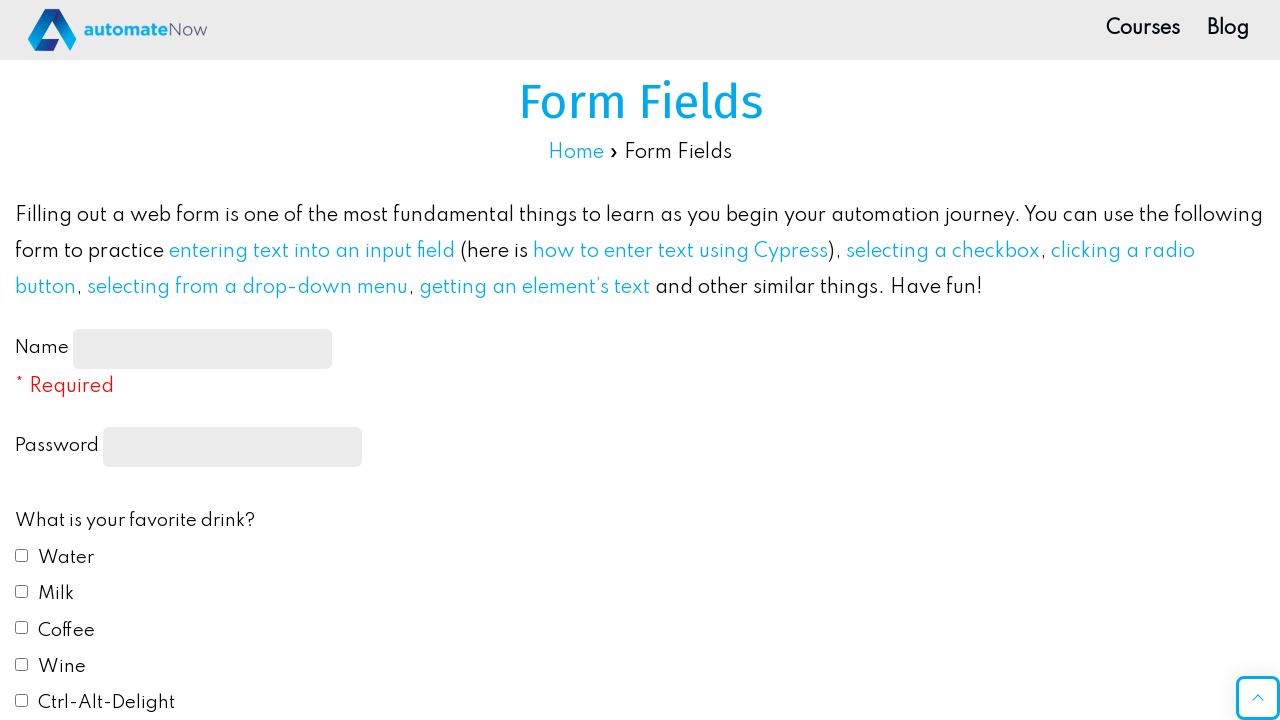

Waited for page to load - h1 element found
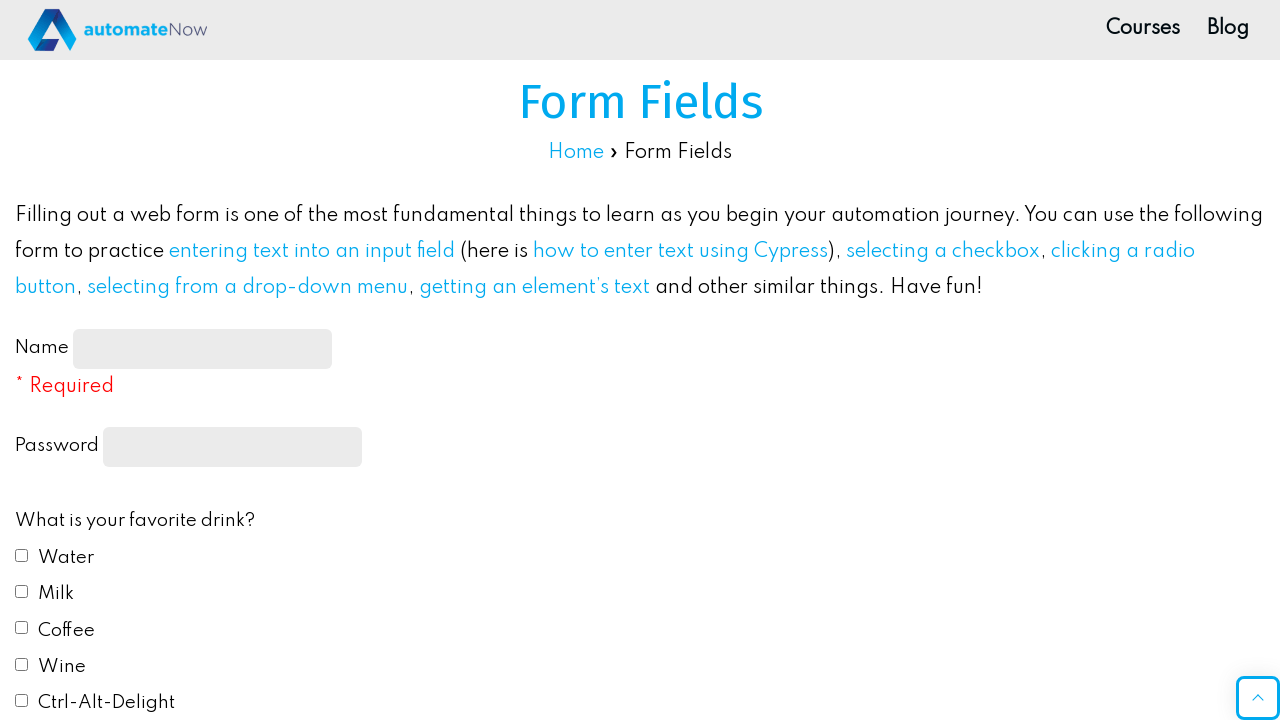

Filled name field with 'wael' on #name-input
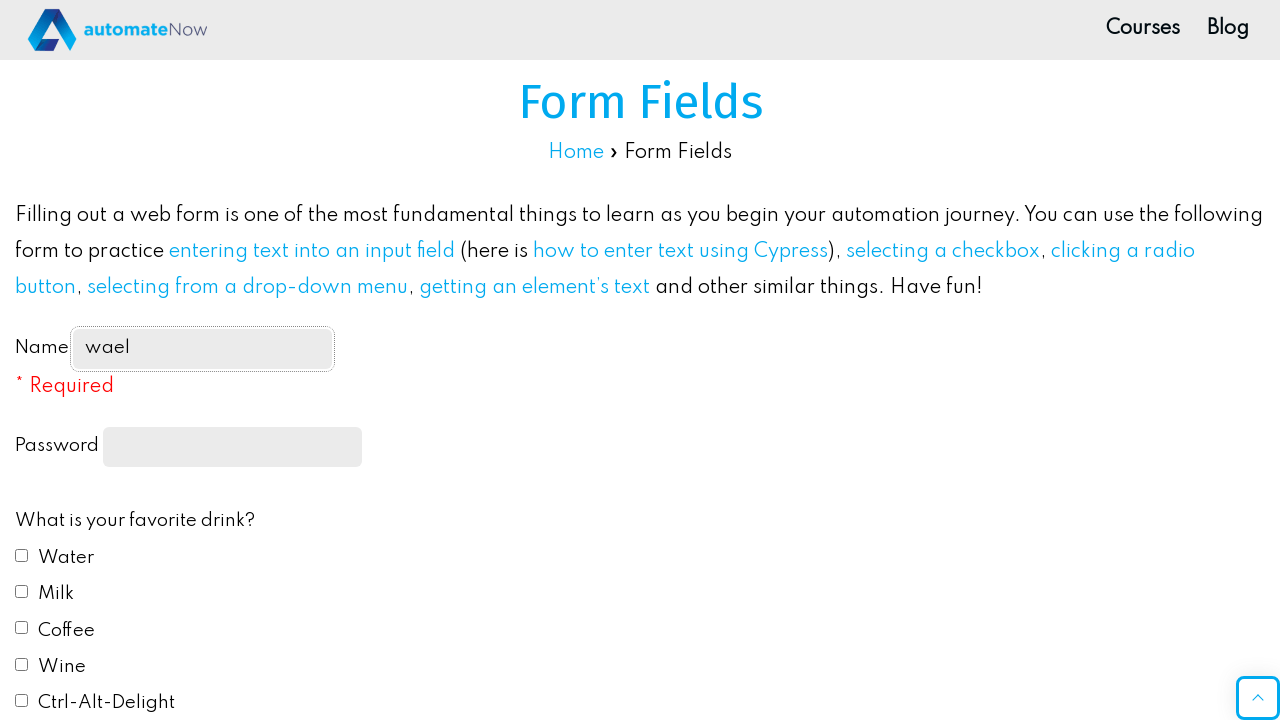

Filled password field with 'wael' on input[type='password']
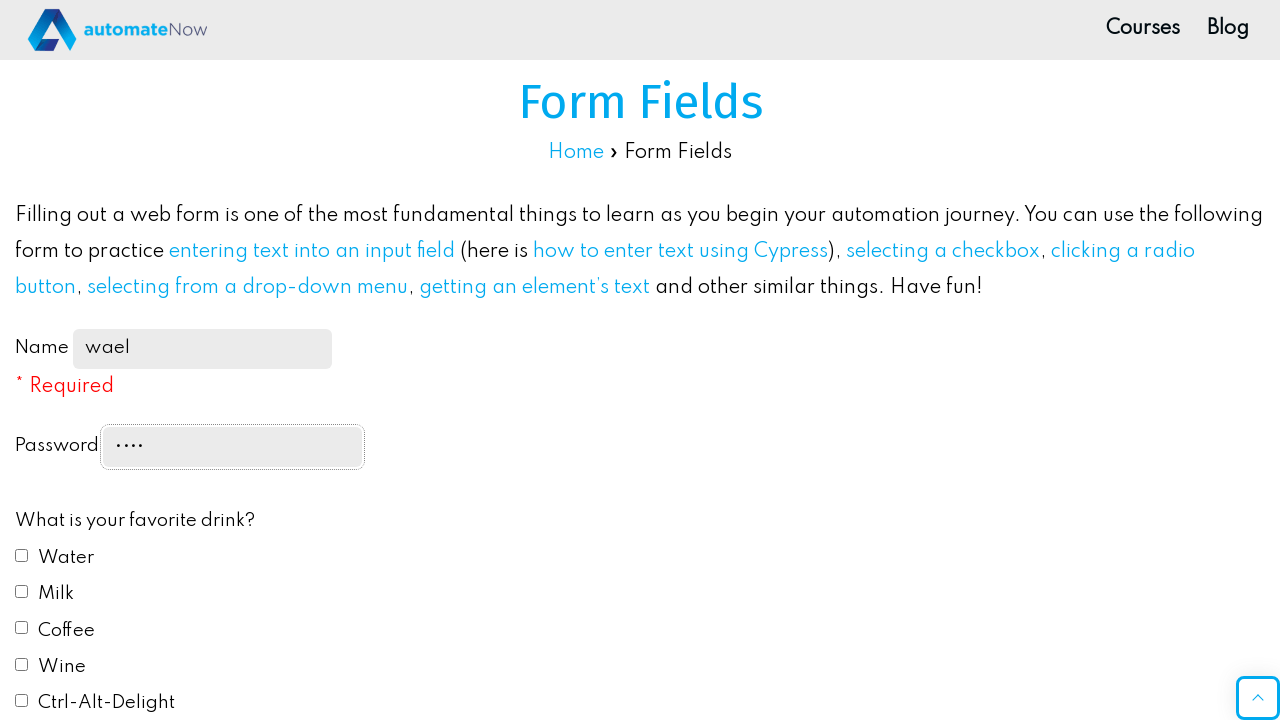

Selected Water checkbox for drink option at (22, 555) on #drink1
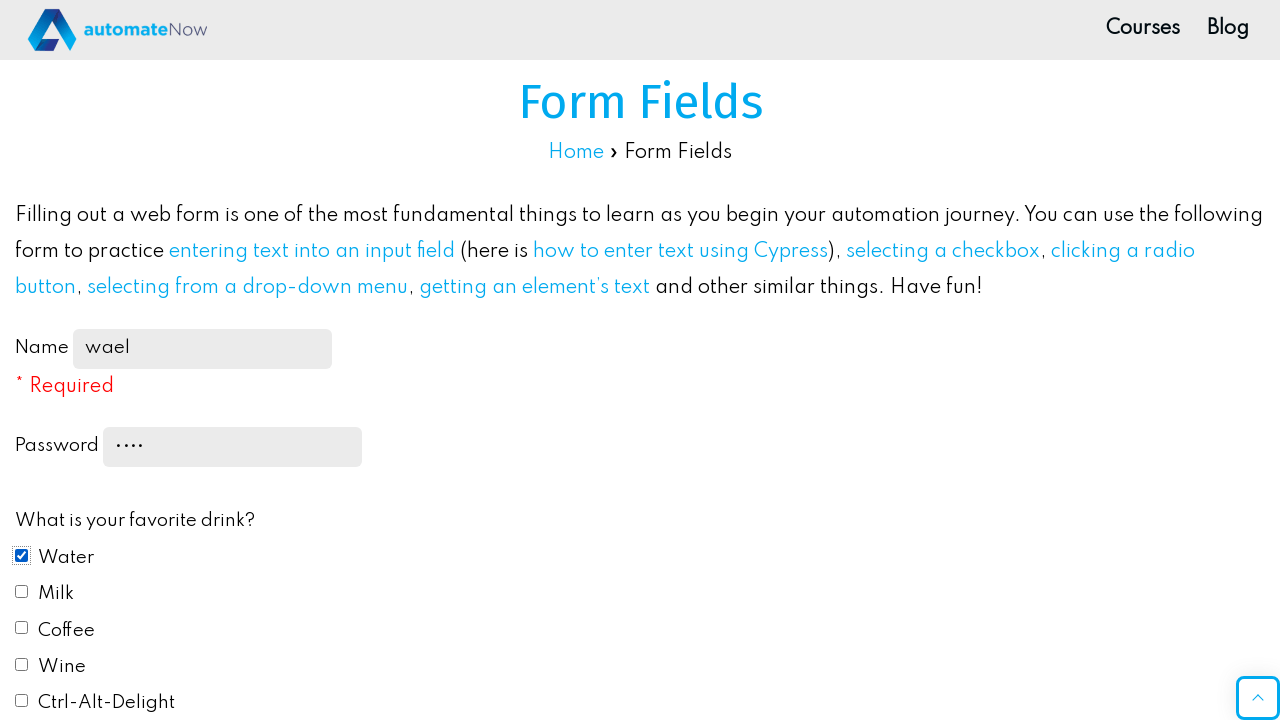

Selected Blue color radio button at (22, 360) on #color1
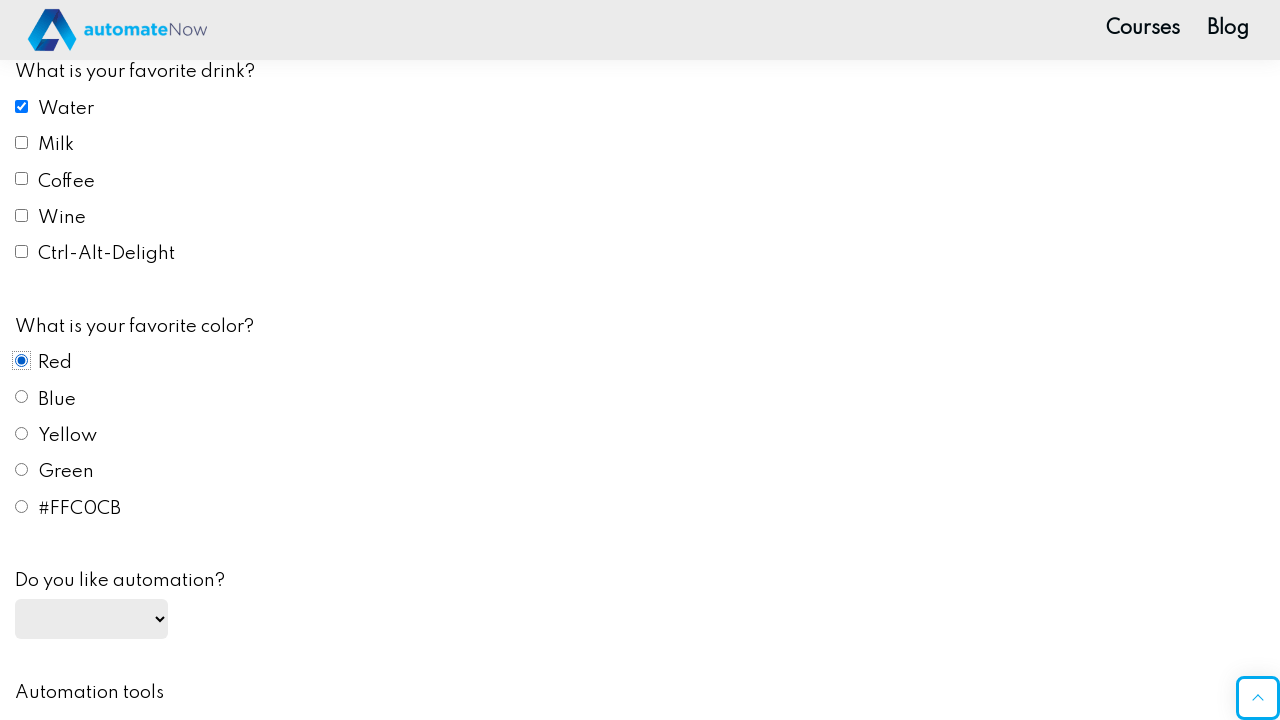

Selected 'Yes' from automation dropdown on #automation
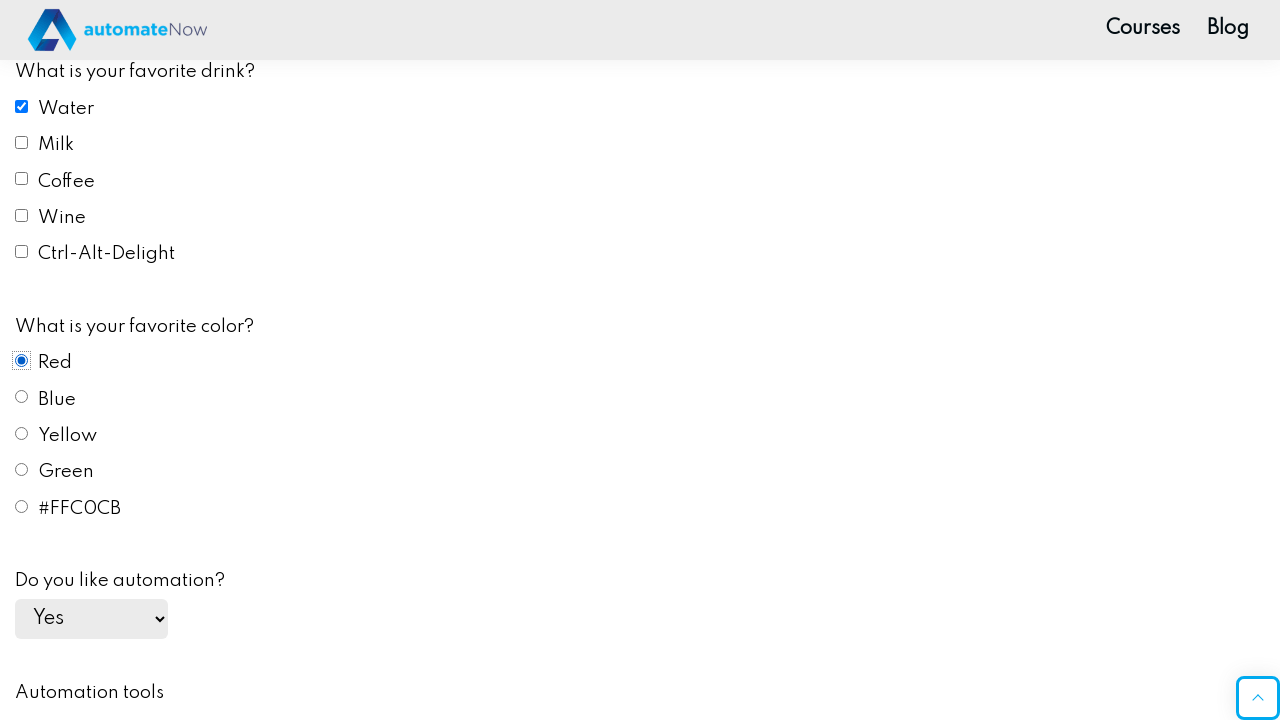

Selected 'No' from automation dropdown on #automation
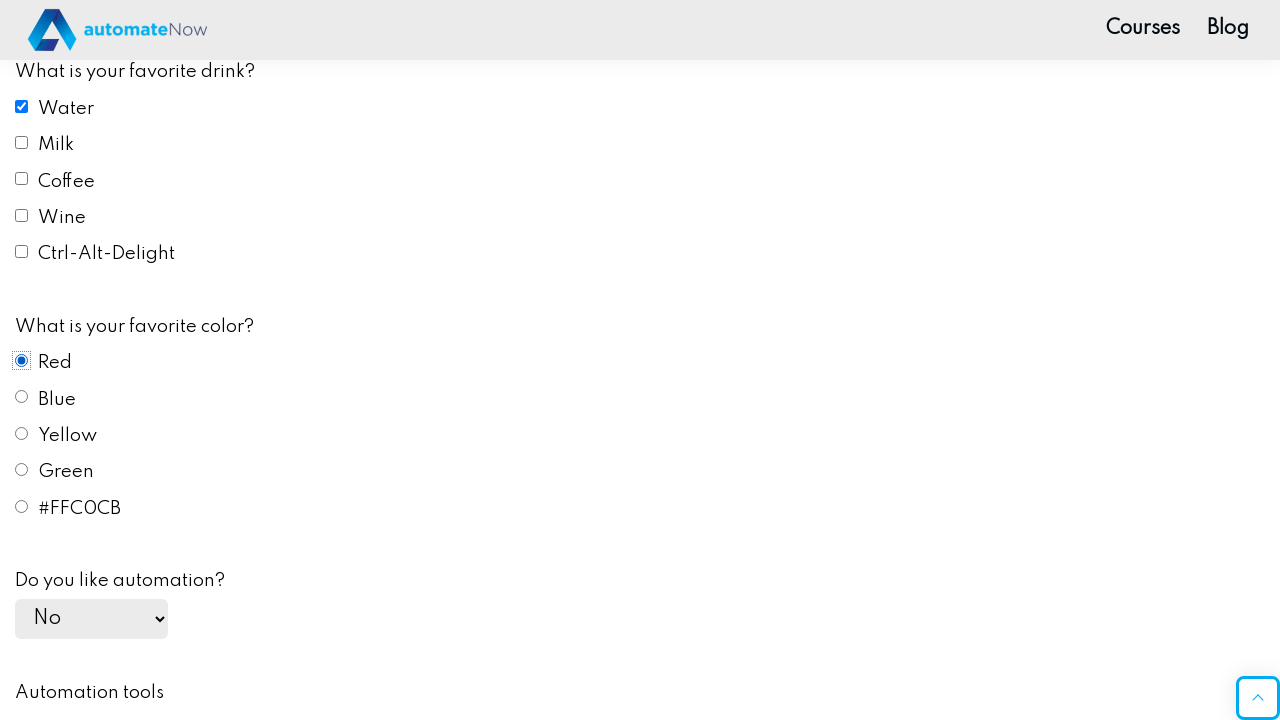

Selected 'Undecided' from automation dropdown on #automation
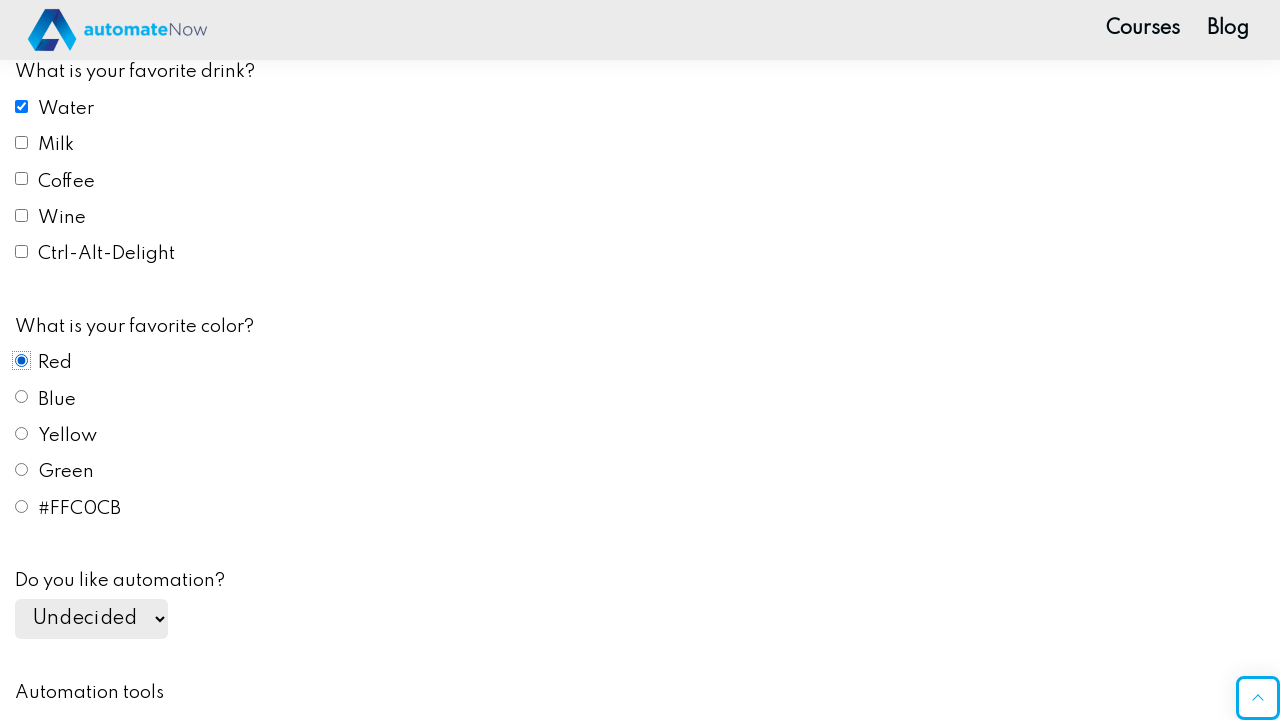

Filled email field with 'wael.gharsalli@esprit.tn' on #email
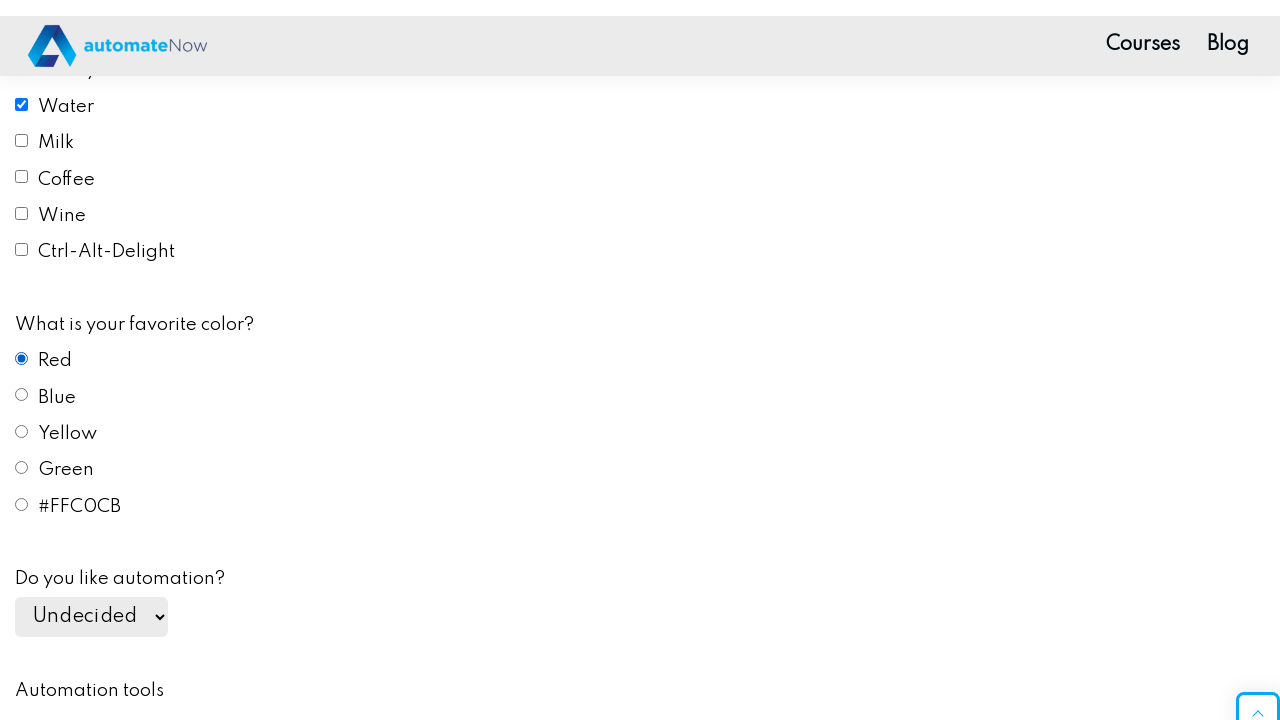

Filled message field with 'hello' on #message
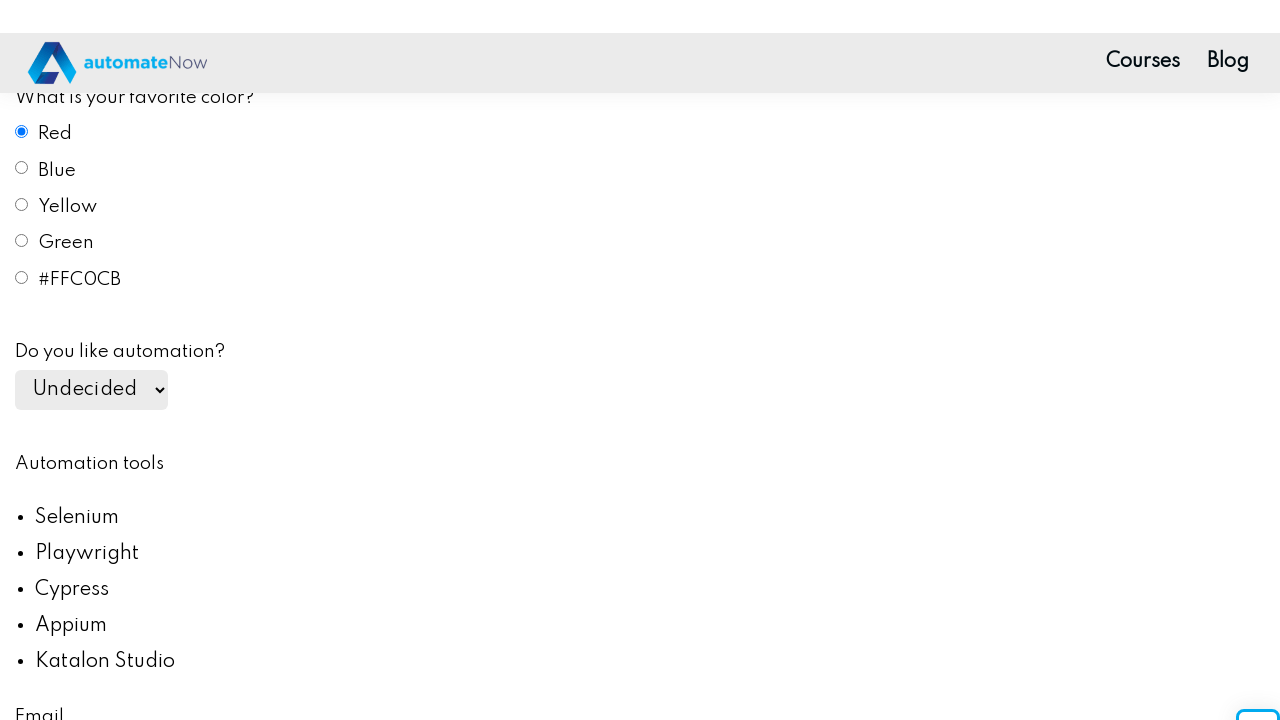

Clicked submit button at (108, 697) on #submit-btn
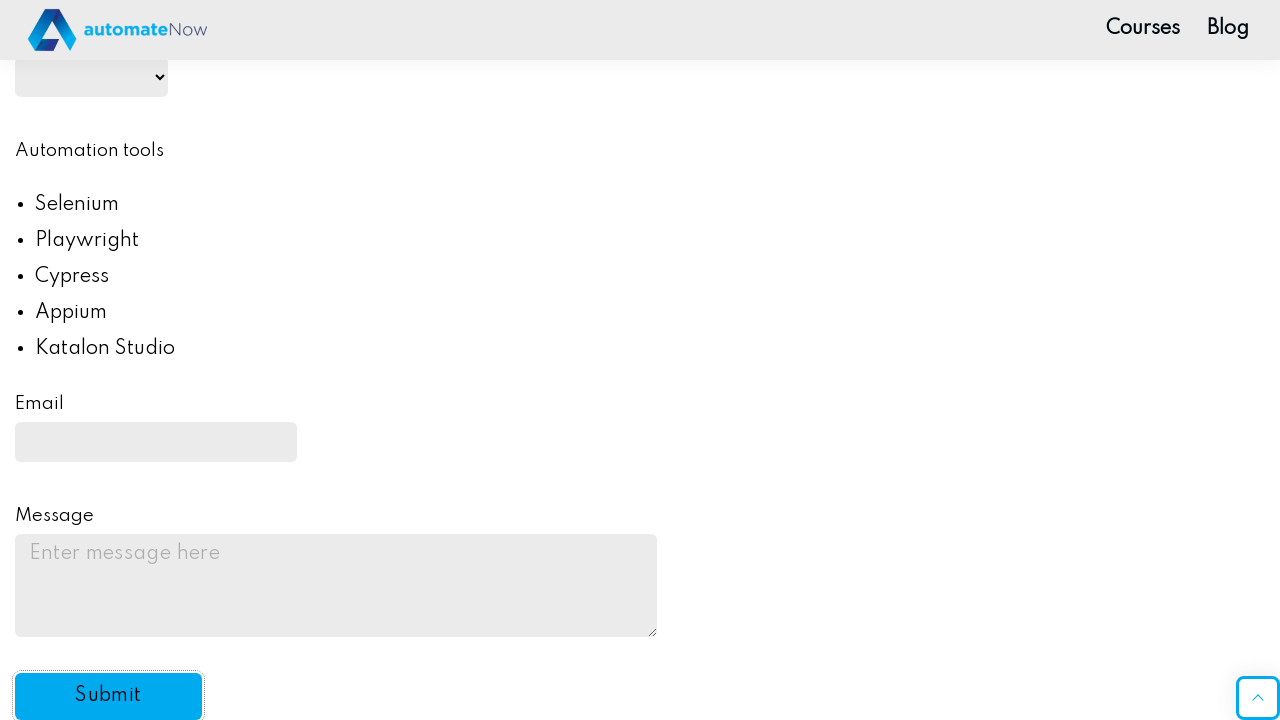

Set up dialog handler to accept alerts
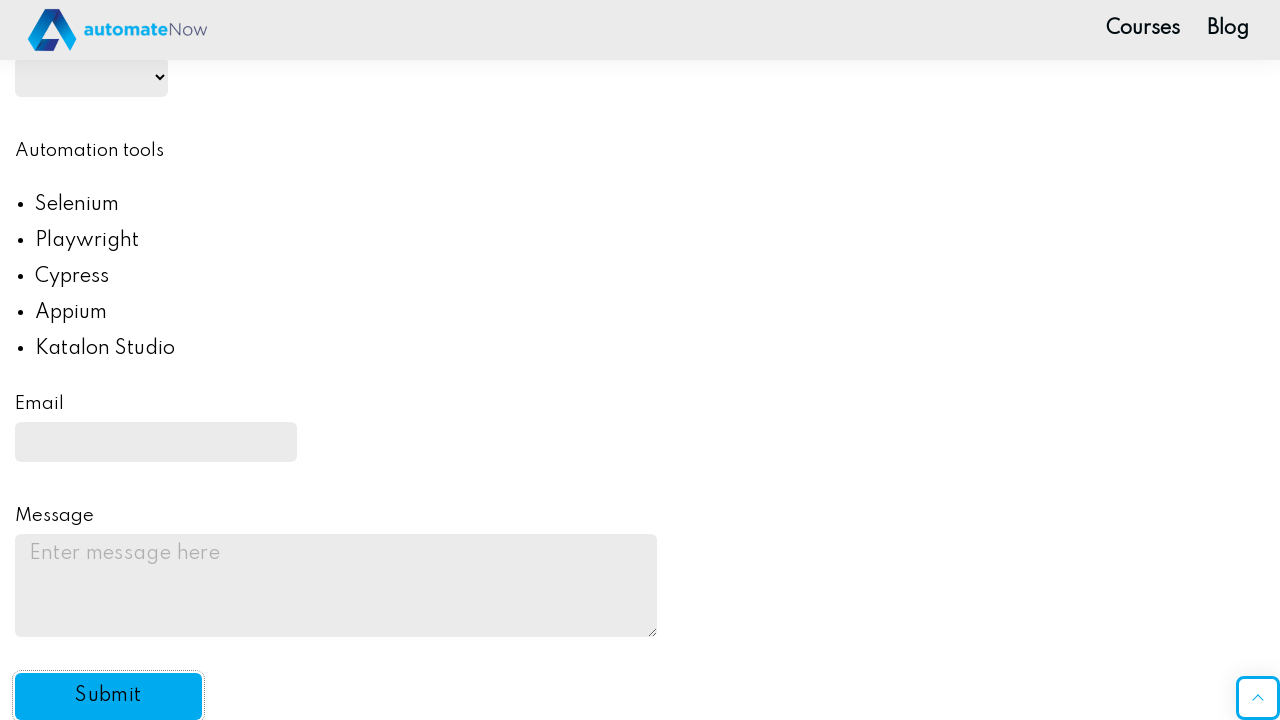

Waited 500ms for alert to appear and be processed
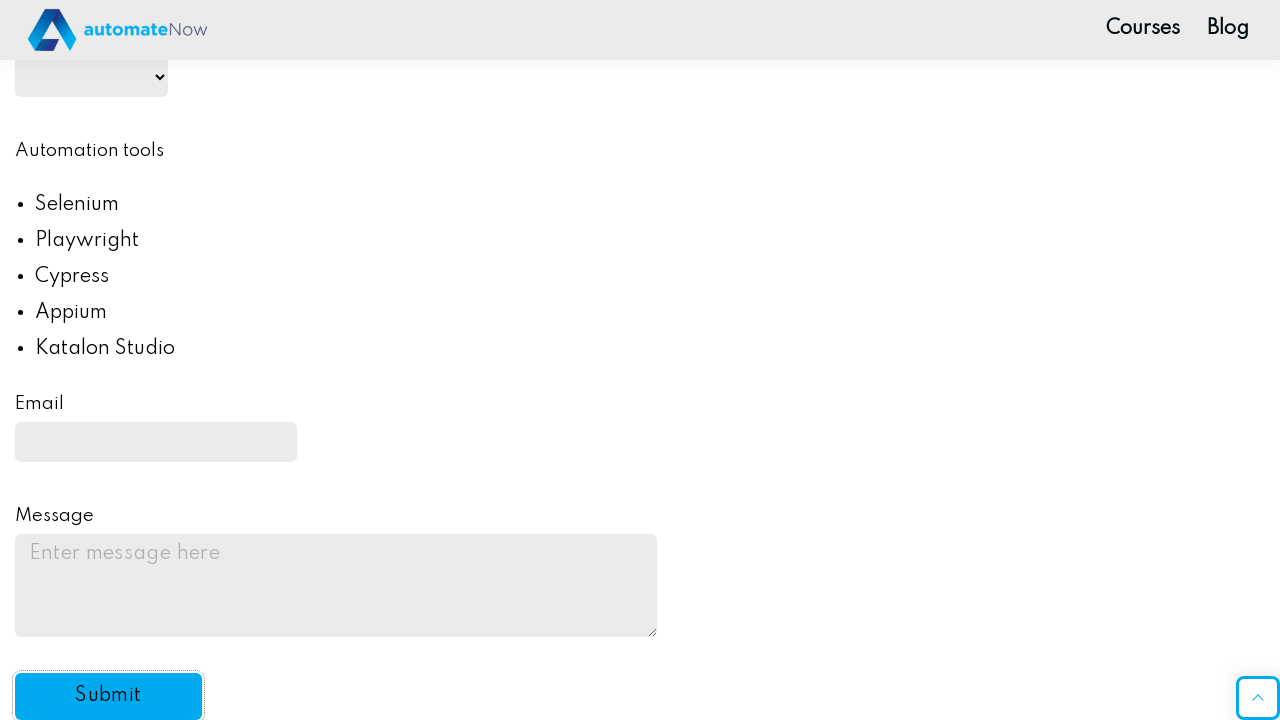

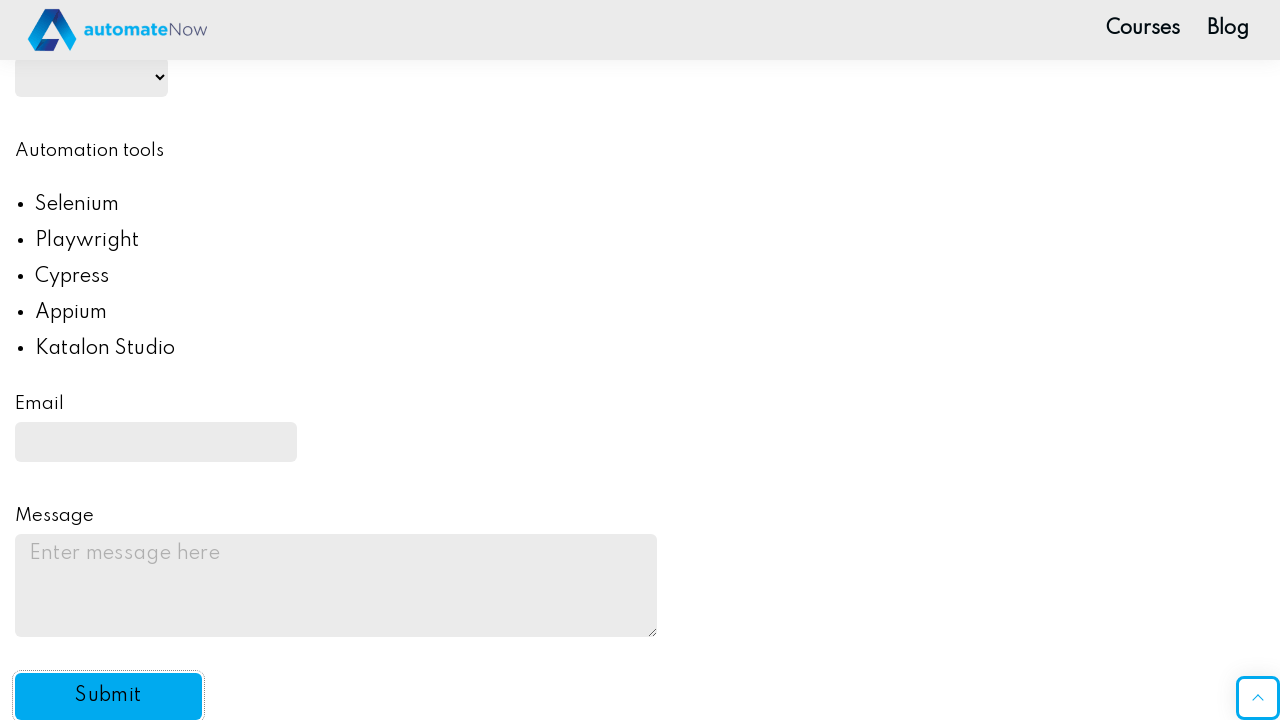